Tests alert handling by clicking an alert button and accepting the dialog that appears.

Starting URL: https://demoqa.com/alerts

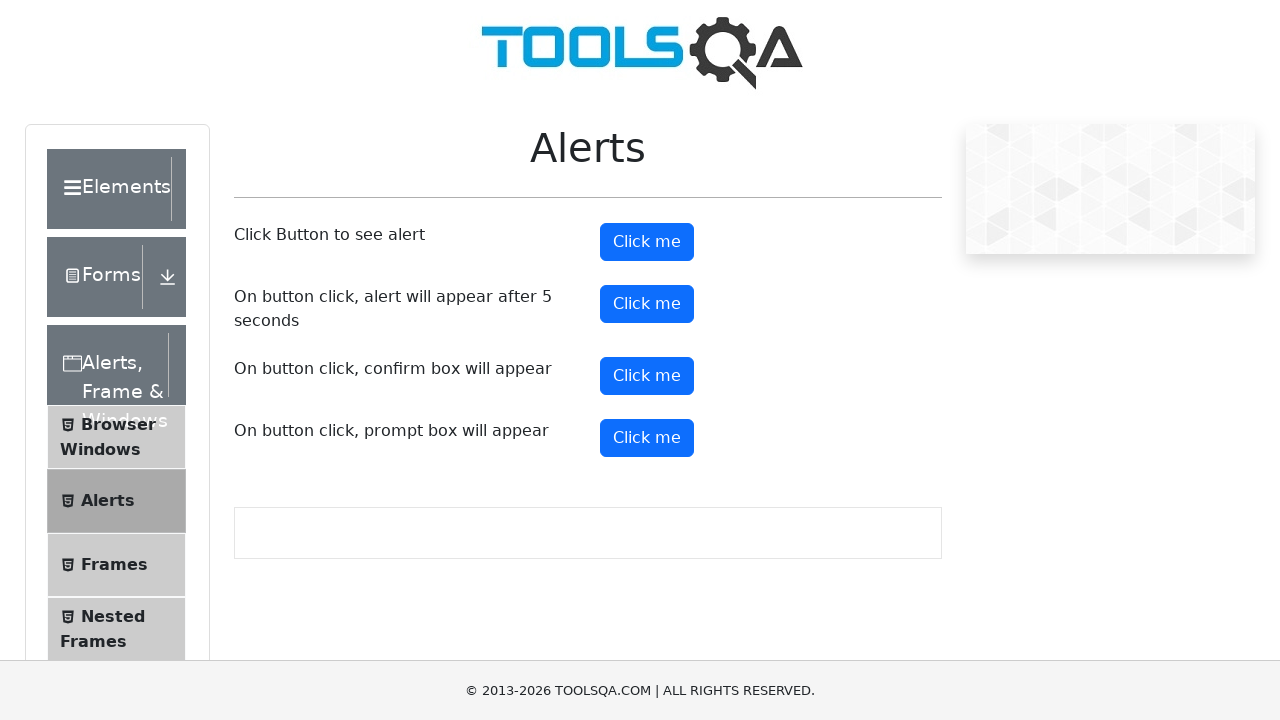

Set up dialog handler to accept alerts
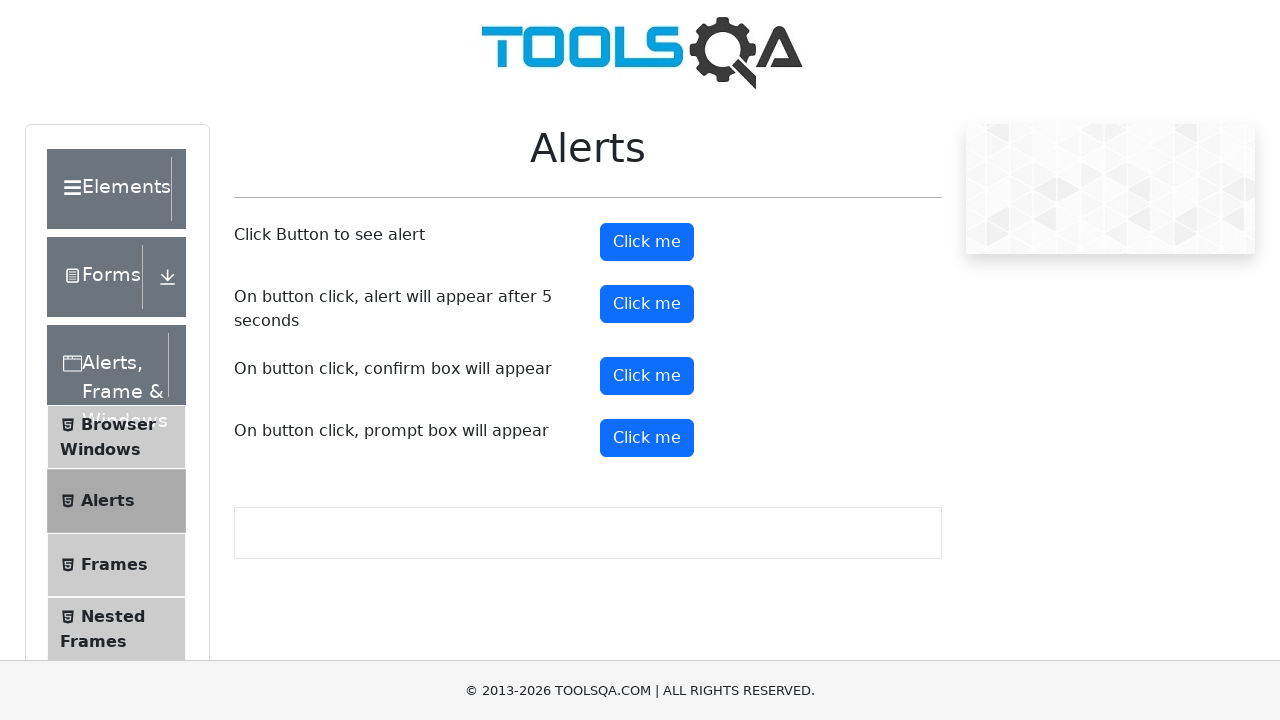

Clicked alert button and accepted the dialog at (647, 242) on #alertButton
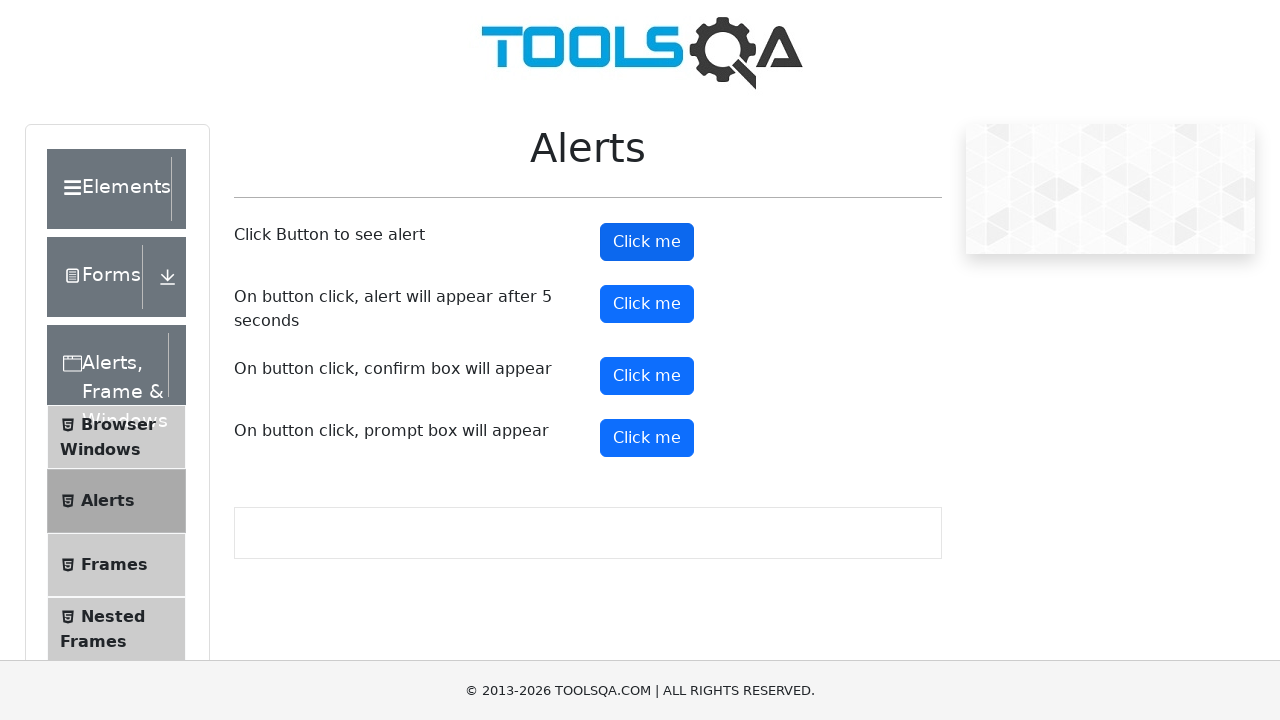

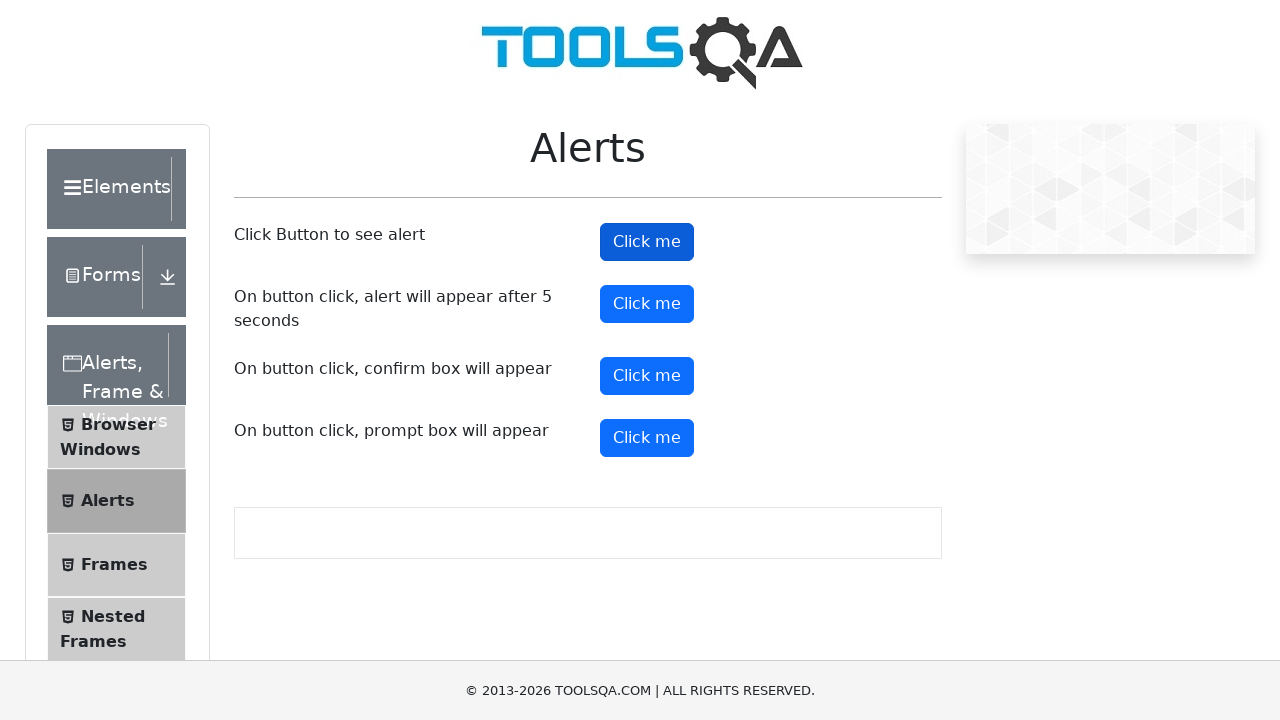